Navigates to the OrangeHRM demo site and verifies the page loads by checking the current URL

Starting URL: https://opensource-demo.orangehrmlive.com/

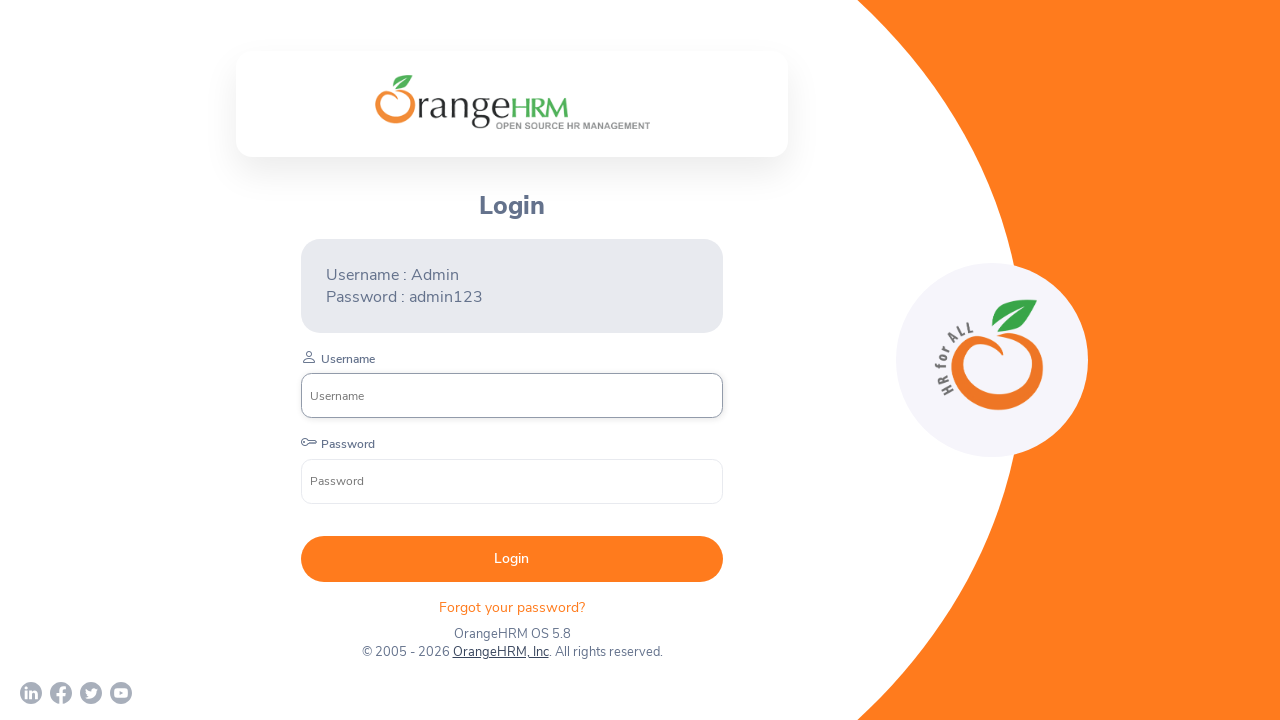

Waited for page to load (domcontentloaded state)
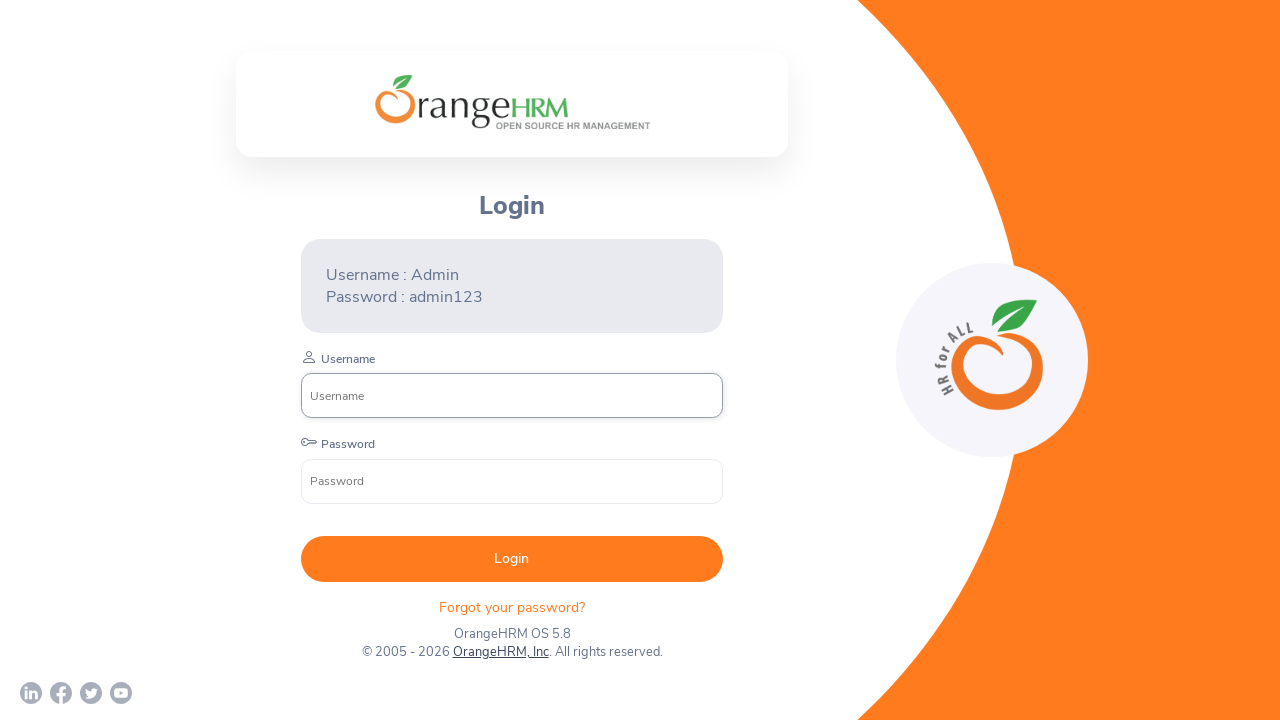

Verified current URL contains 'opensource-demo.orangehrmlive.com'
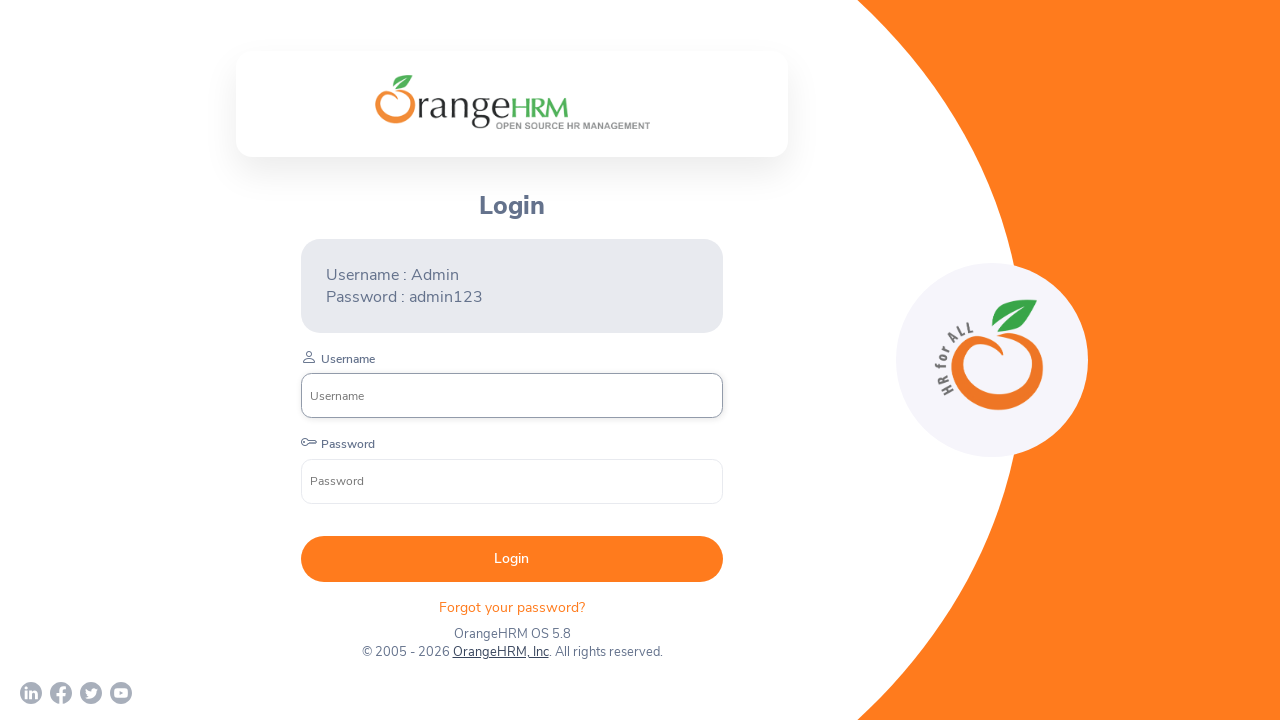

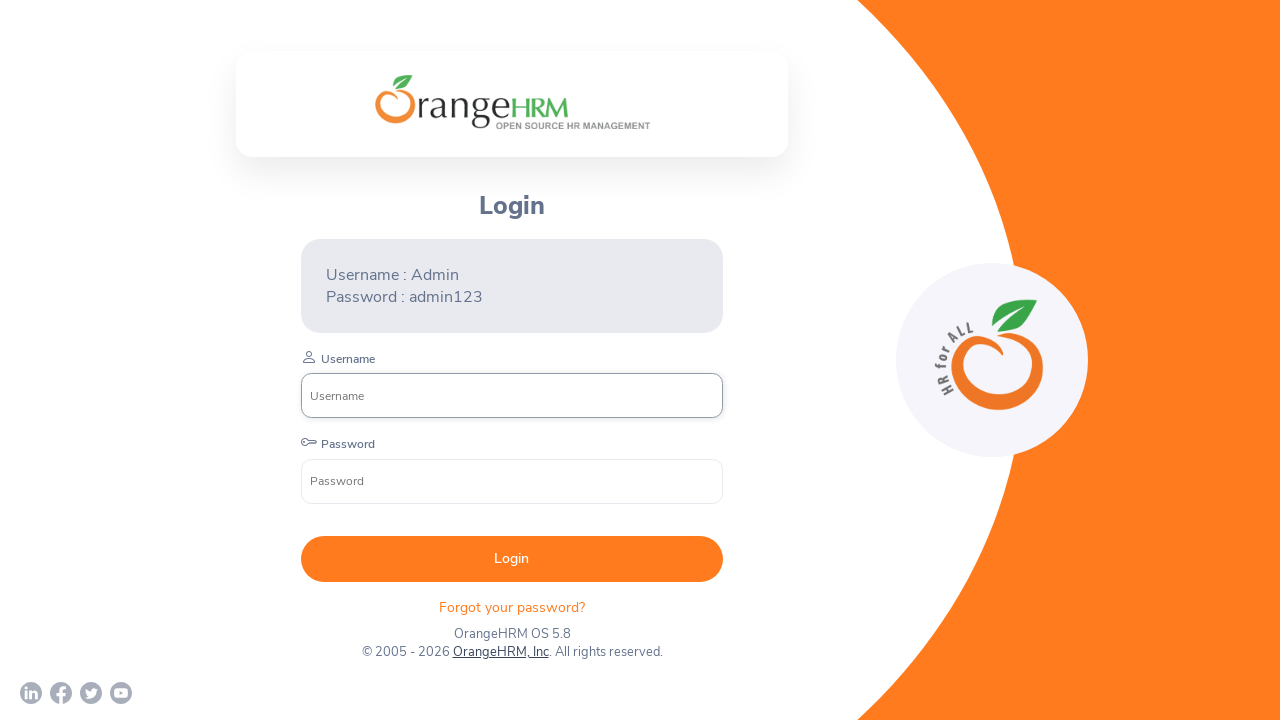